Tests arrow key interactions with a number input field - enters a value then uses UP/DOWN arrow keys to increment/decrement the value.

Starting URL: http://the-internet.herokuapp.com/inputs

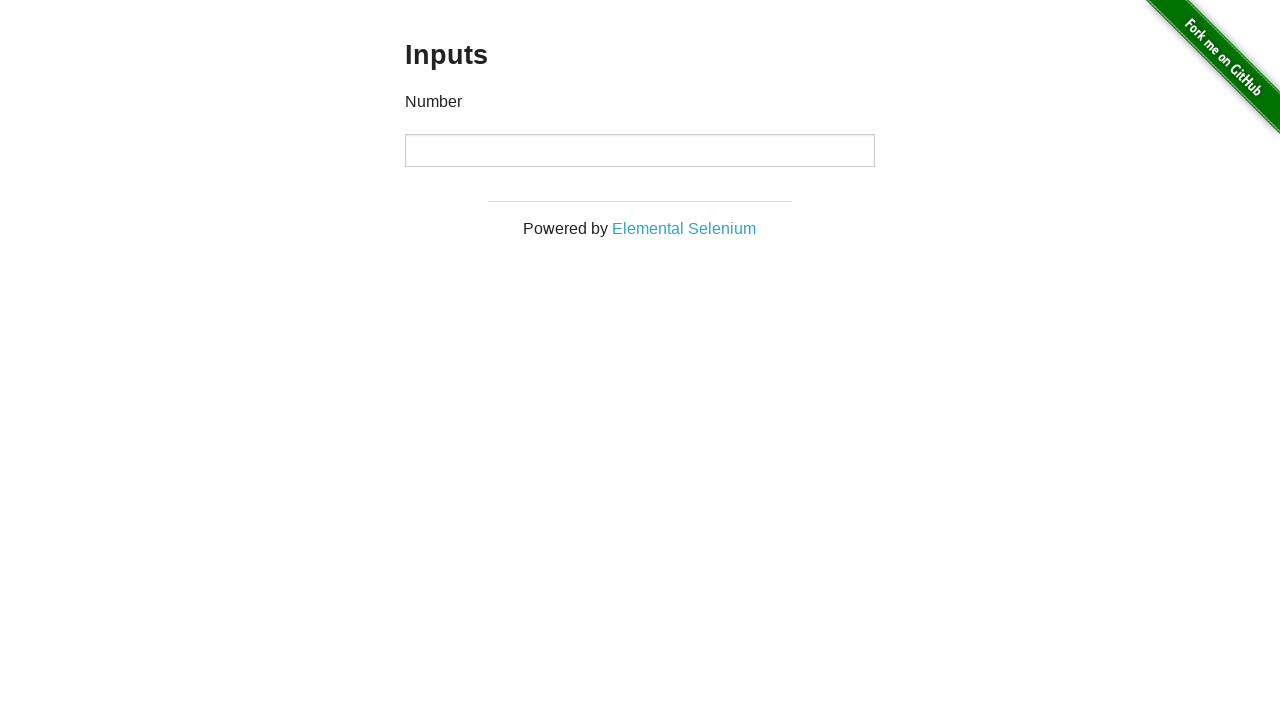

Filled number input field with initial value 1111 on input[type='number']
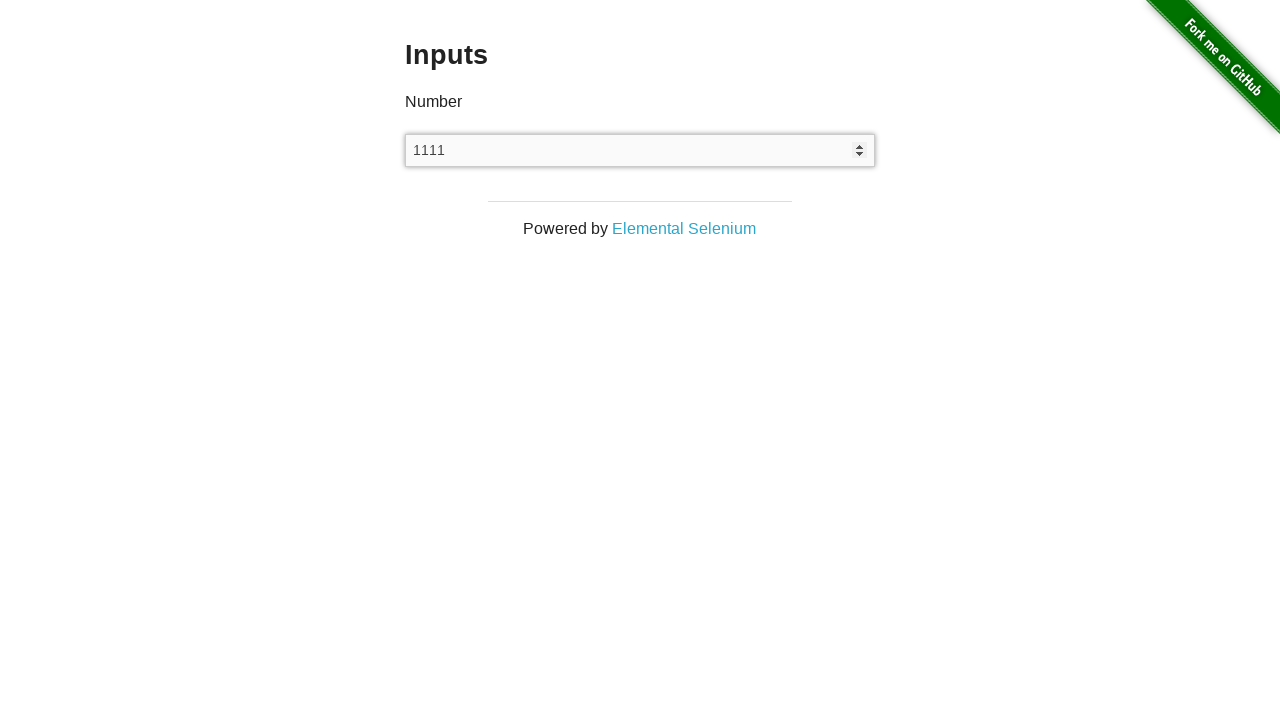

Pressed DOWN arrow key to decrement value from 1111 to 1110 on input[type='number']
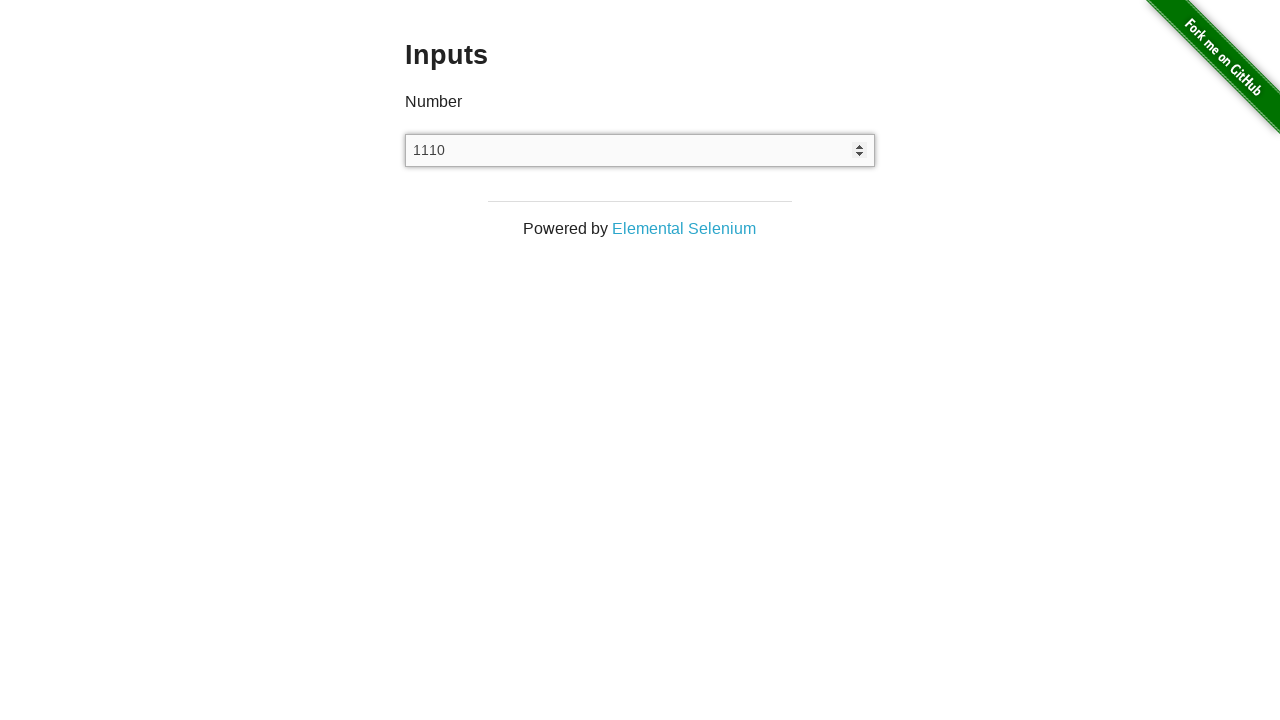

Pressed DOWN arrow key again to decrement value from 1110 to 1109 on input[type='number']
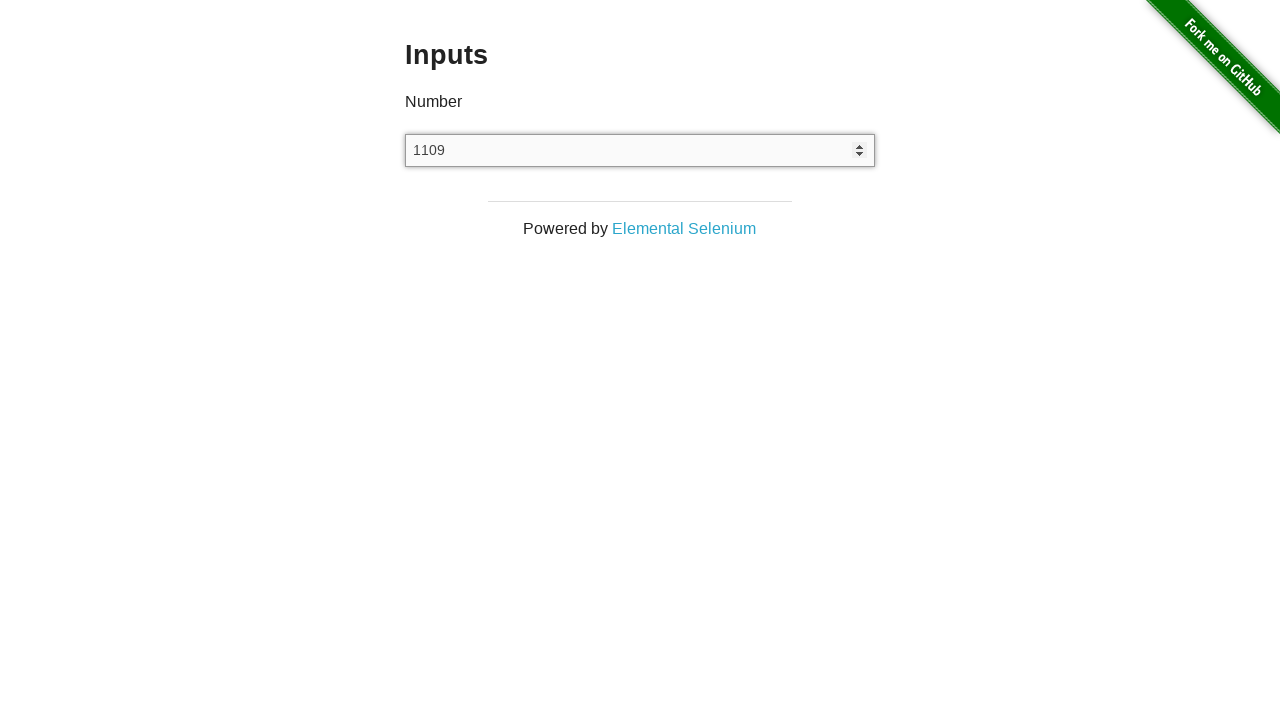

Pressed UP arrow key to increment value from 1109 to 1110 on input[type='number']
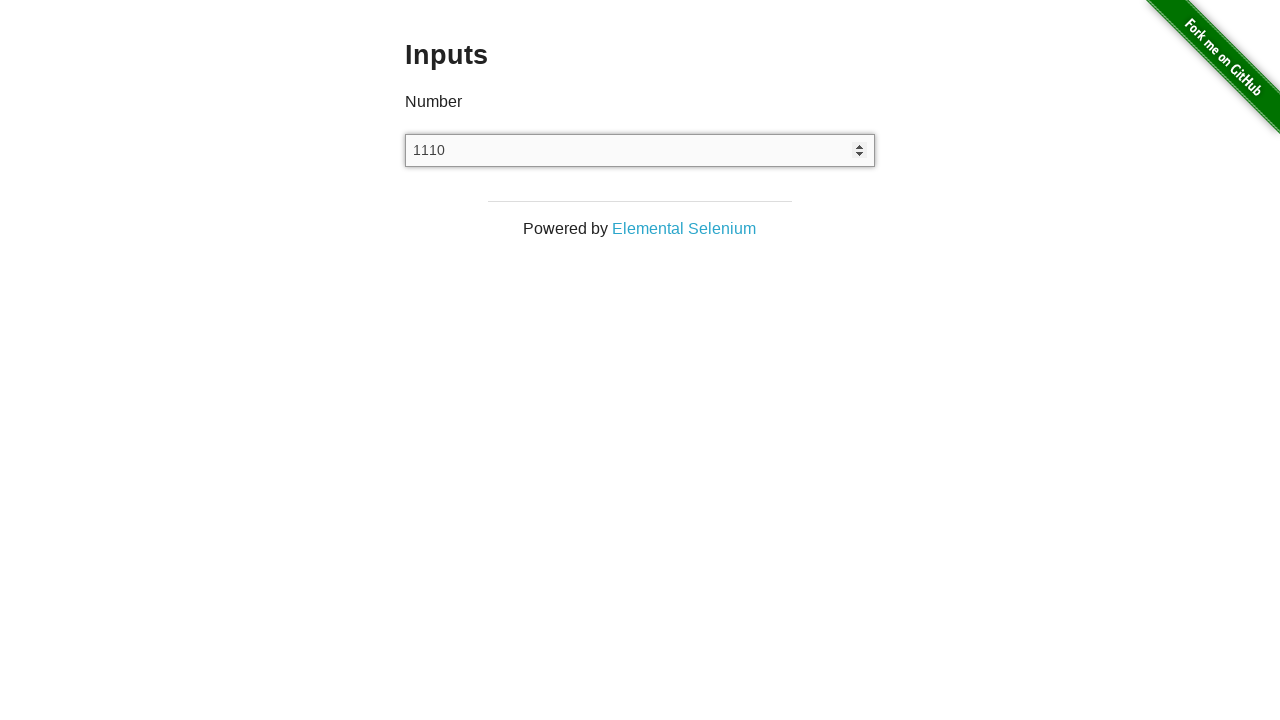

Verified final value is 1110 as expected
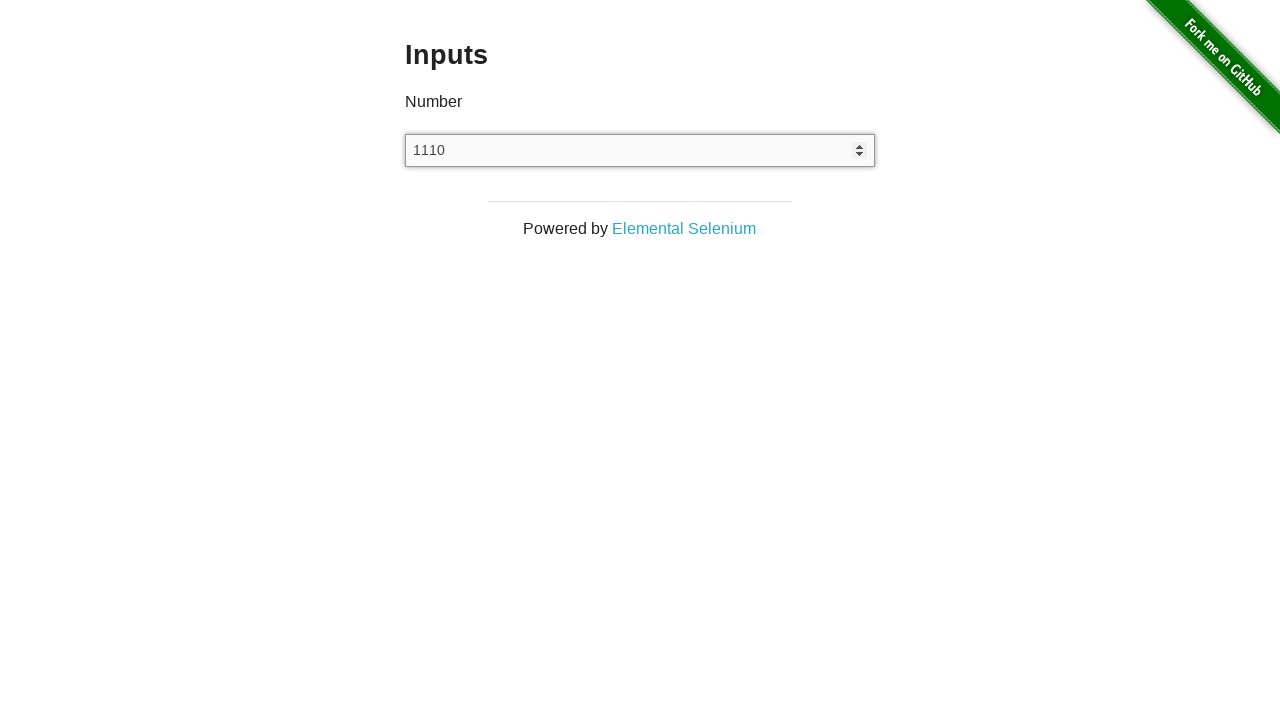

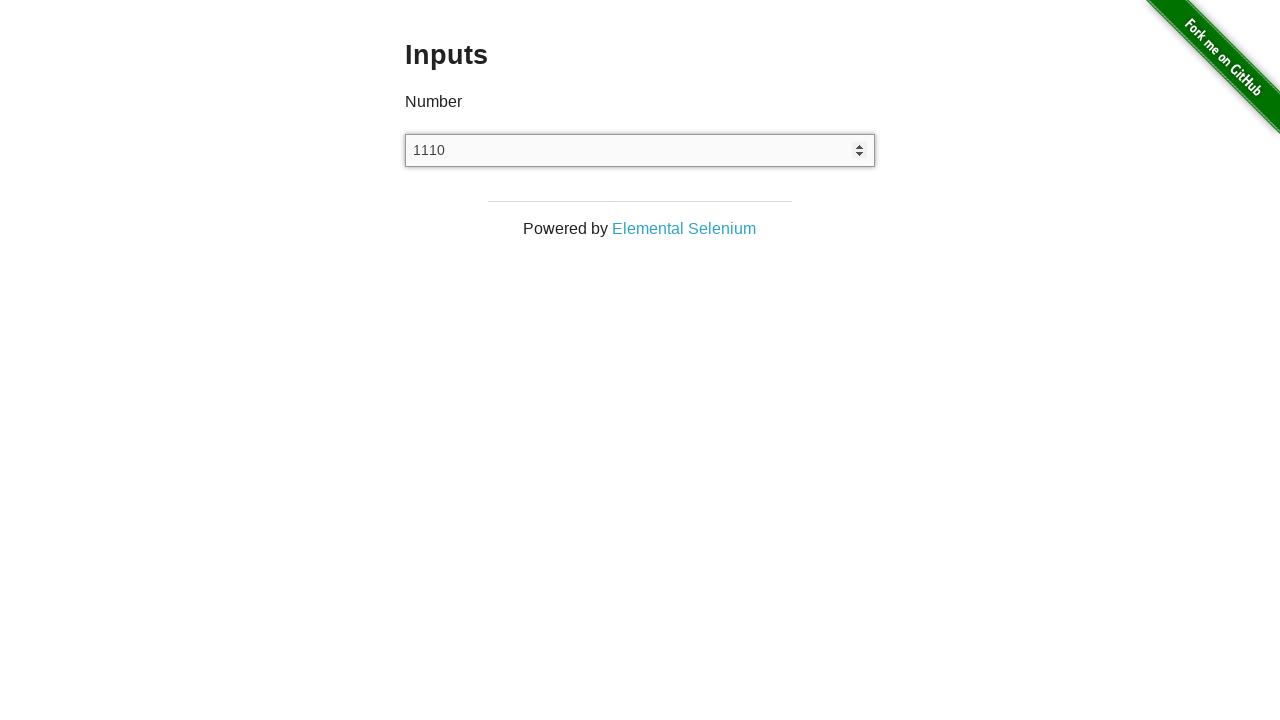